Tests Google Translate by entering text into the source text area and selecting all the entered text

Starting URL: https://translate.google.com/

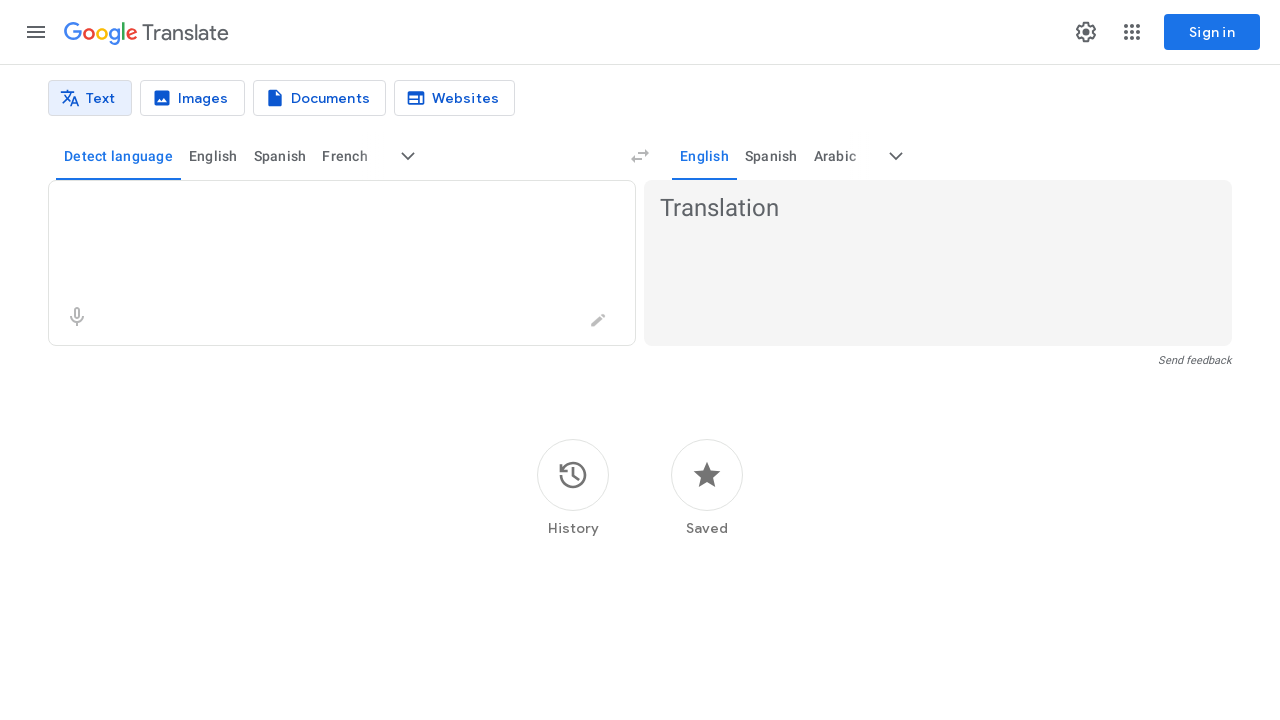

Cleared the source text area on textarea[aria-label='Source text']
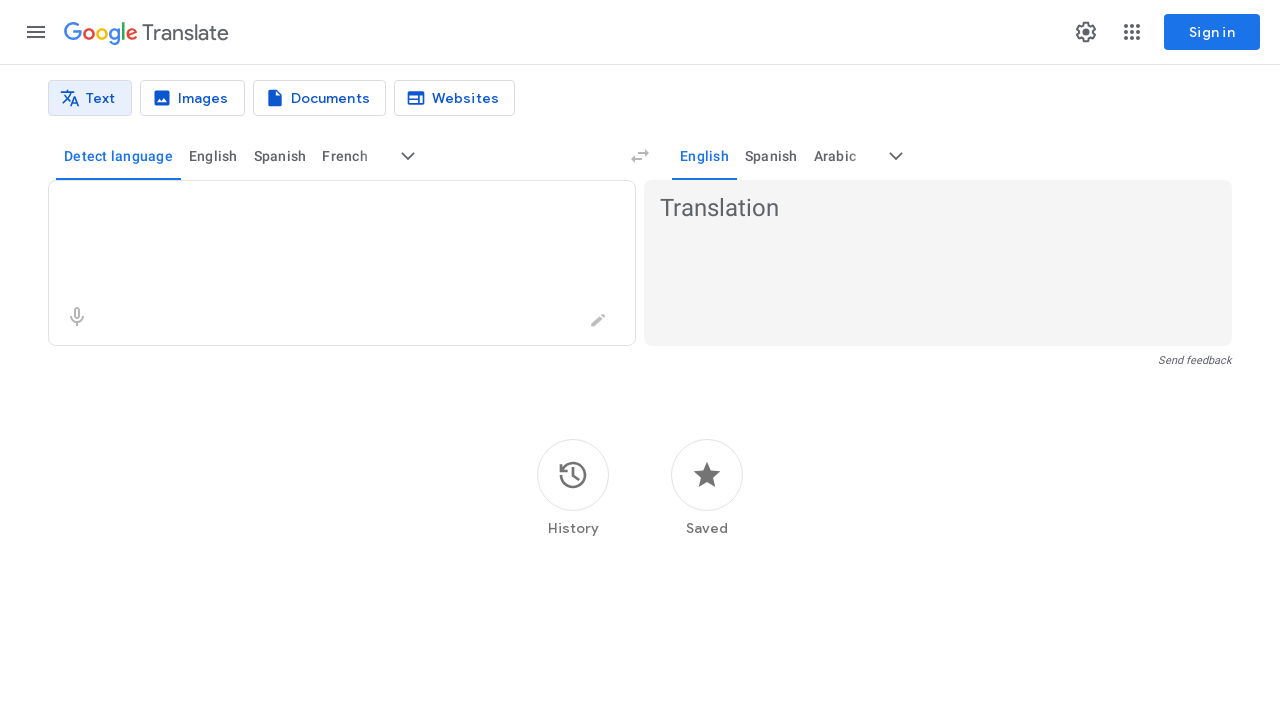

Entered 'Kannada' into the source text area on textarea[aria-label='Source text']
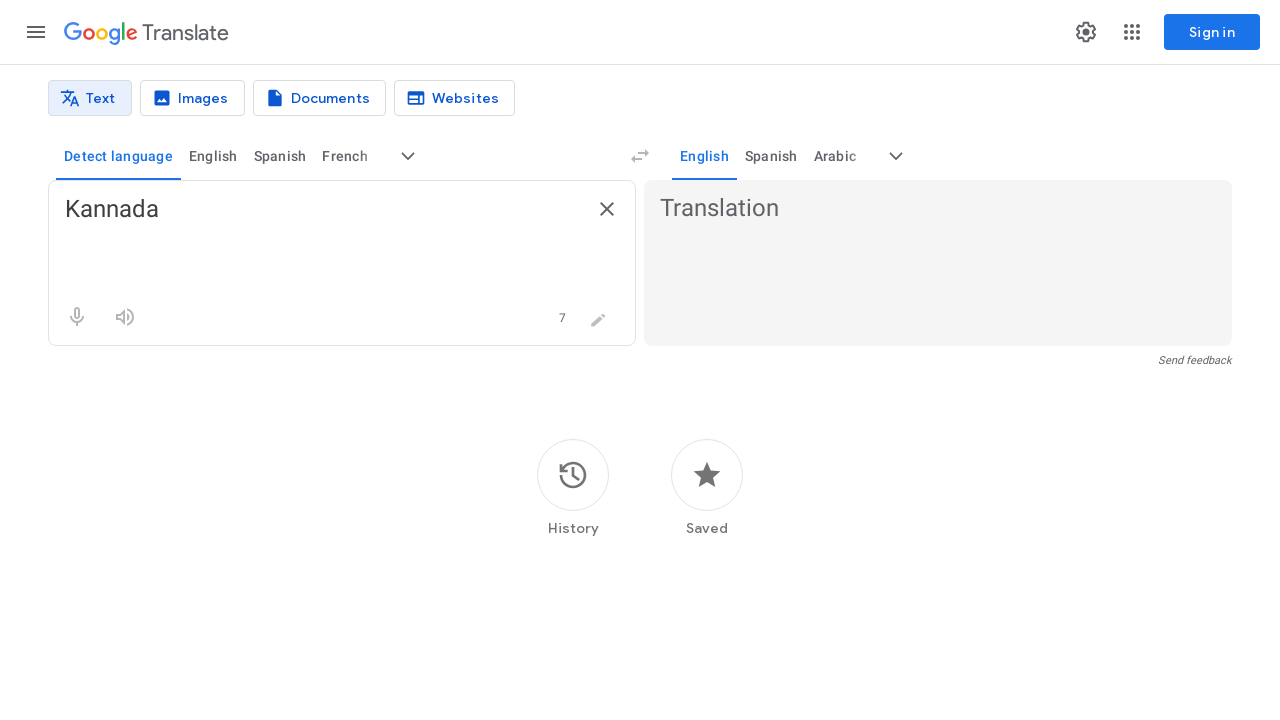

Selected all text in the source text area using Ctrl+A
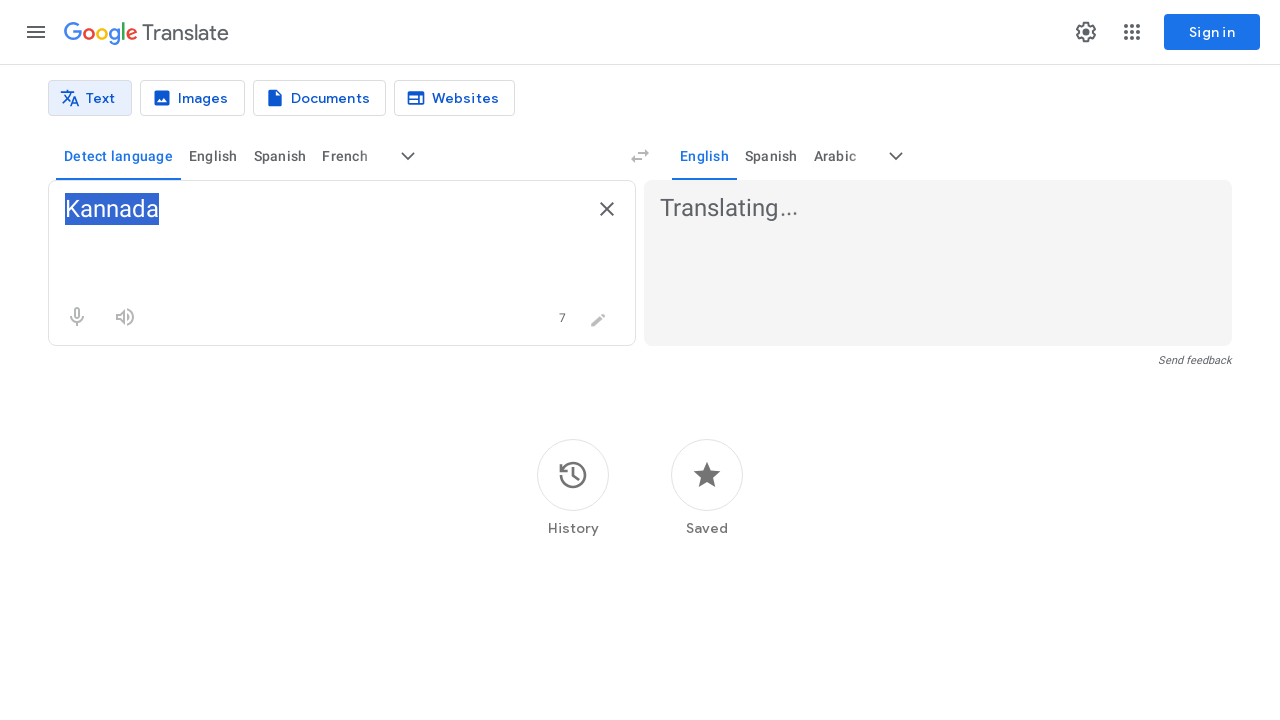

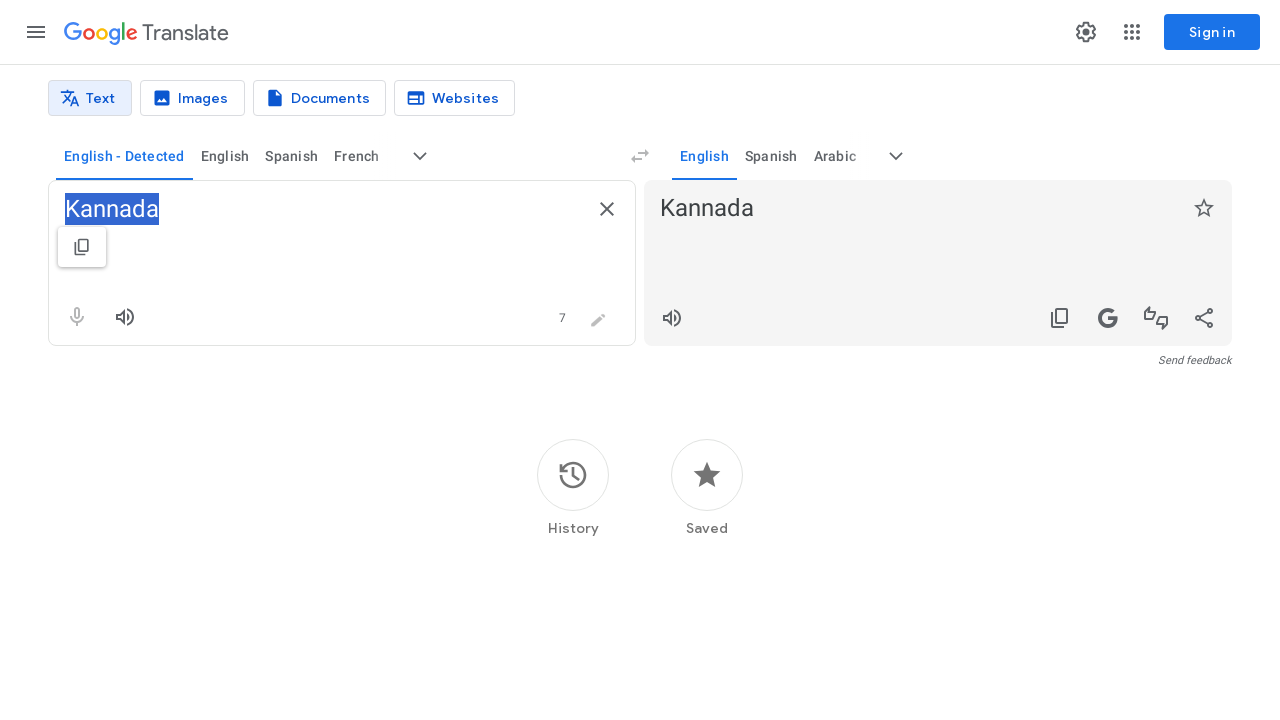